Tests key presses page by entering text in the input field

Starting URL: https://the-internet.herokuapp.com/

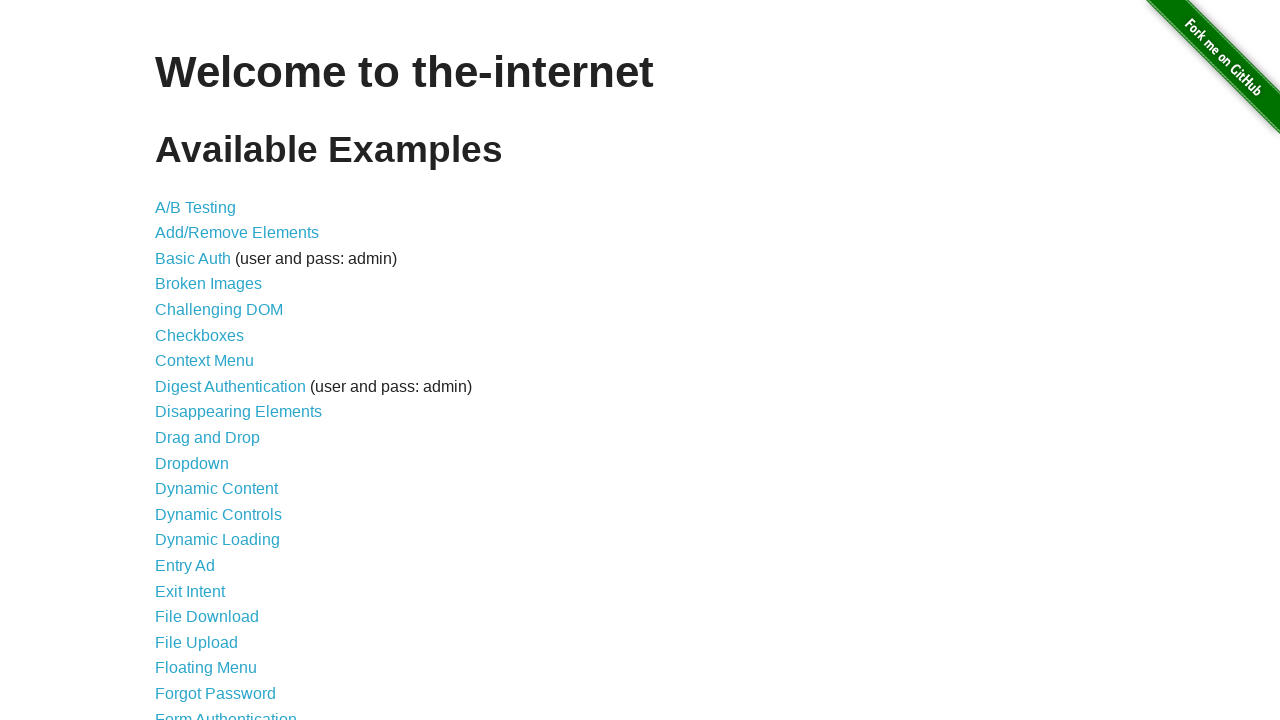

Clicked on Key Presses link at (200, 360) on xpath=//*[@id='content']/ul/li[31]/a
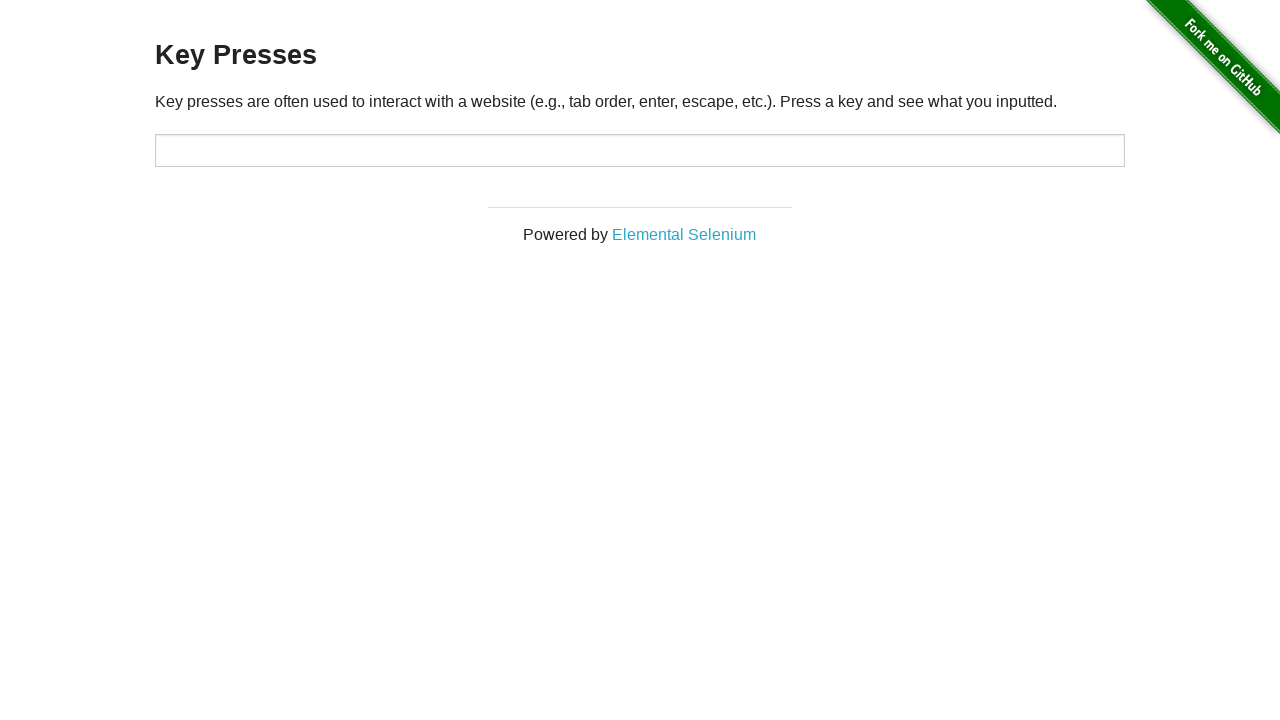

Entered 'selenium' text in the input field on //*[@id='target']
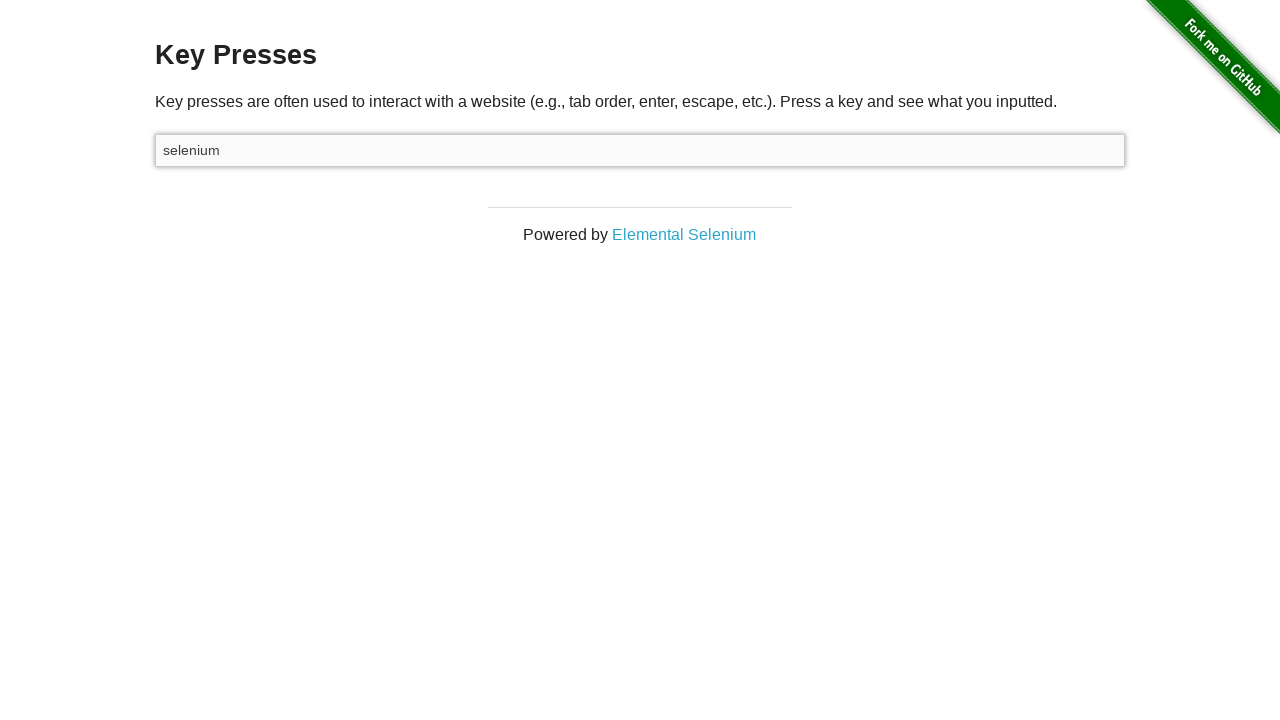

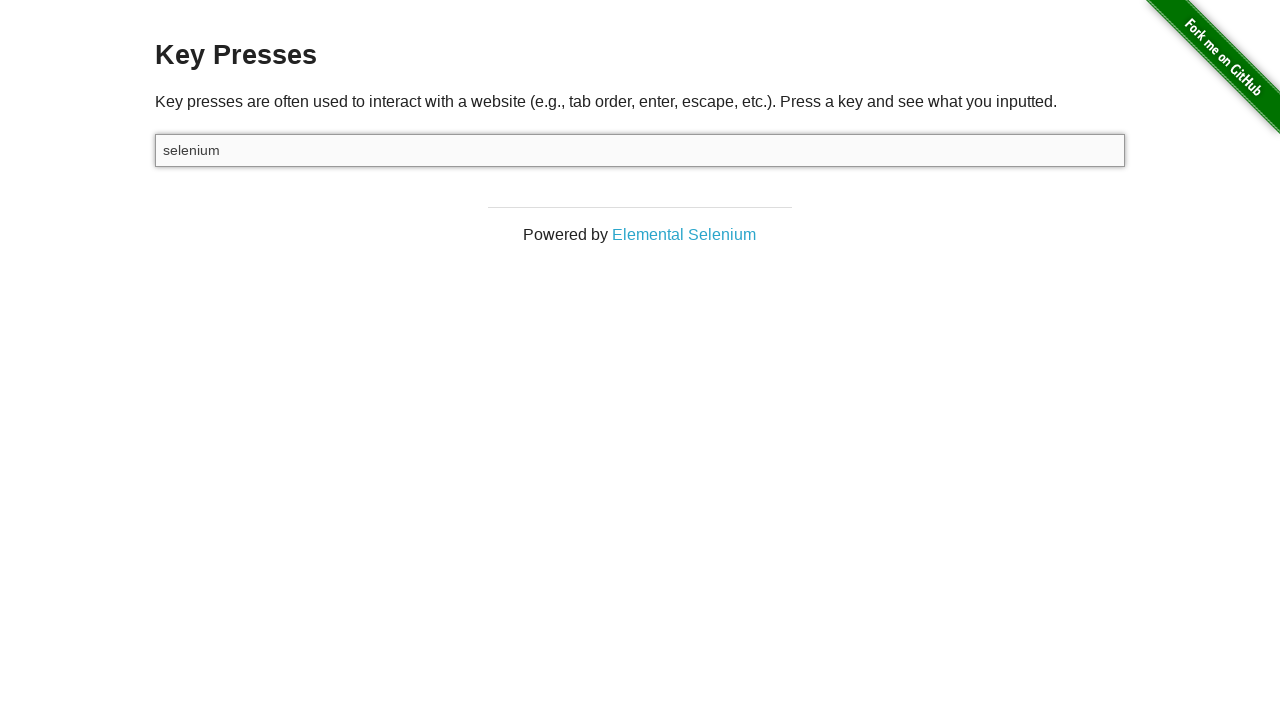